Tests the visibility of the flowbite navbar toggle element on the page

Starting URL: https://d-mrt-fe.onrender.com/taft/in

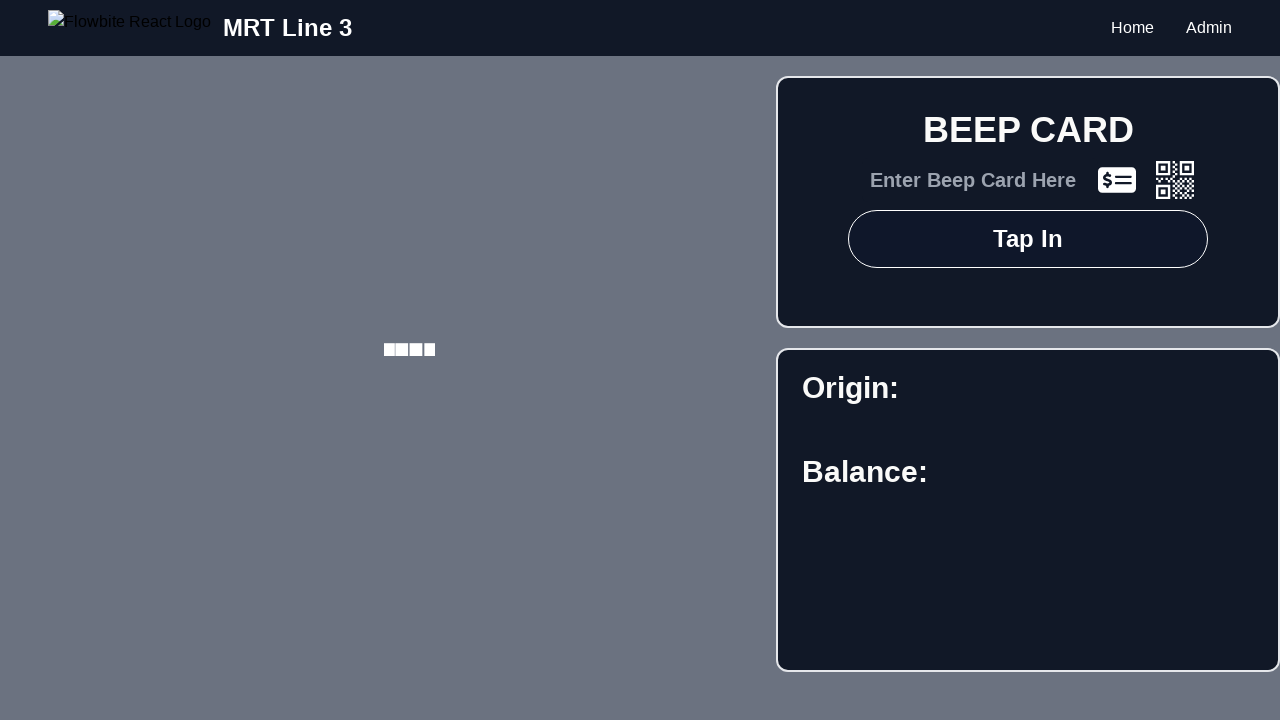

Located flowbite navbar toggle element by test ID
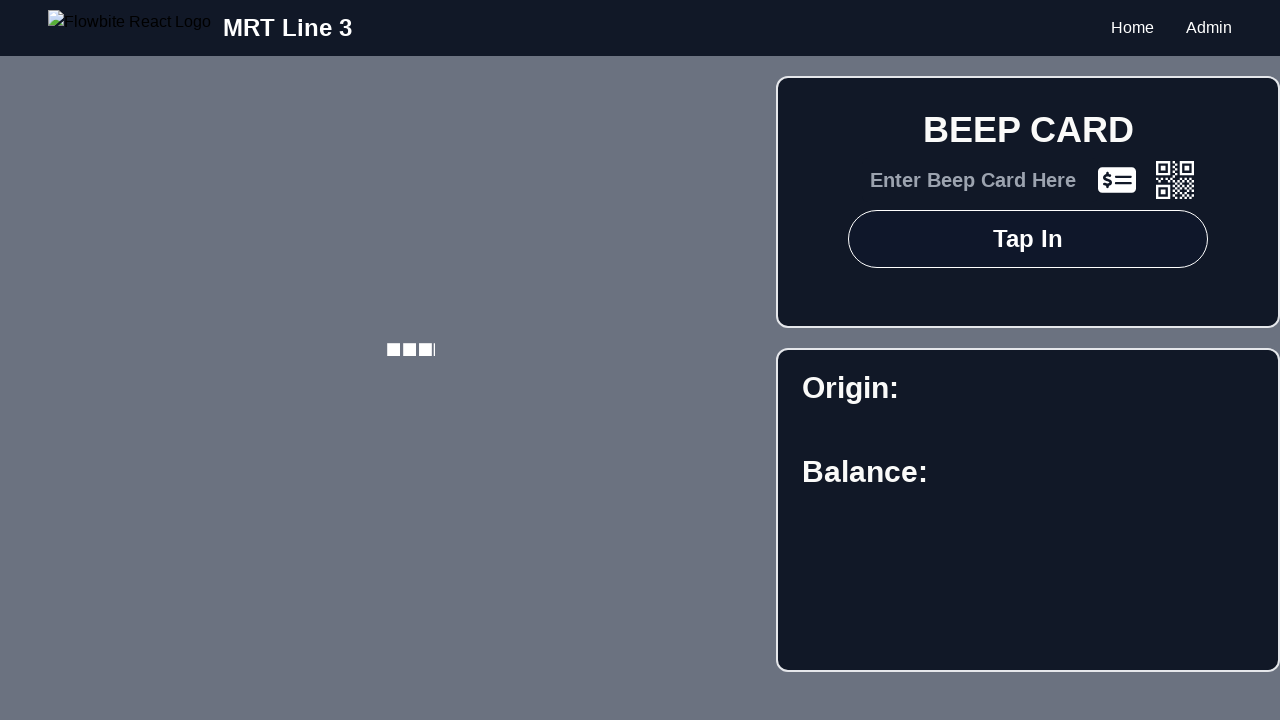

Checked visibility of flowbite navbar toggle element
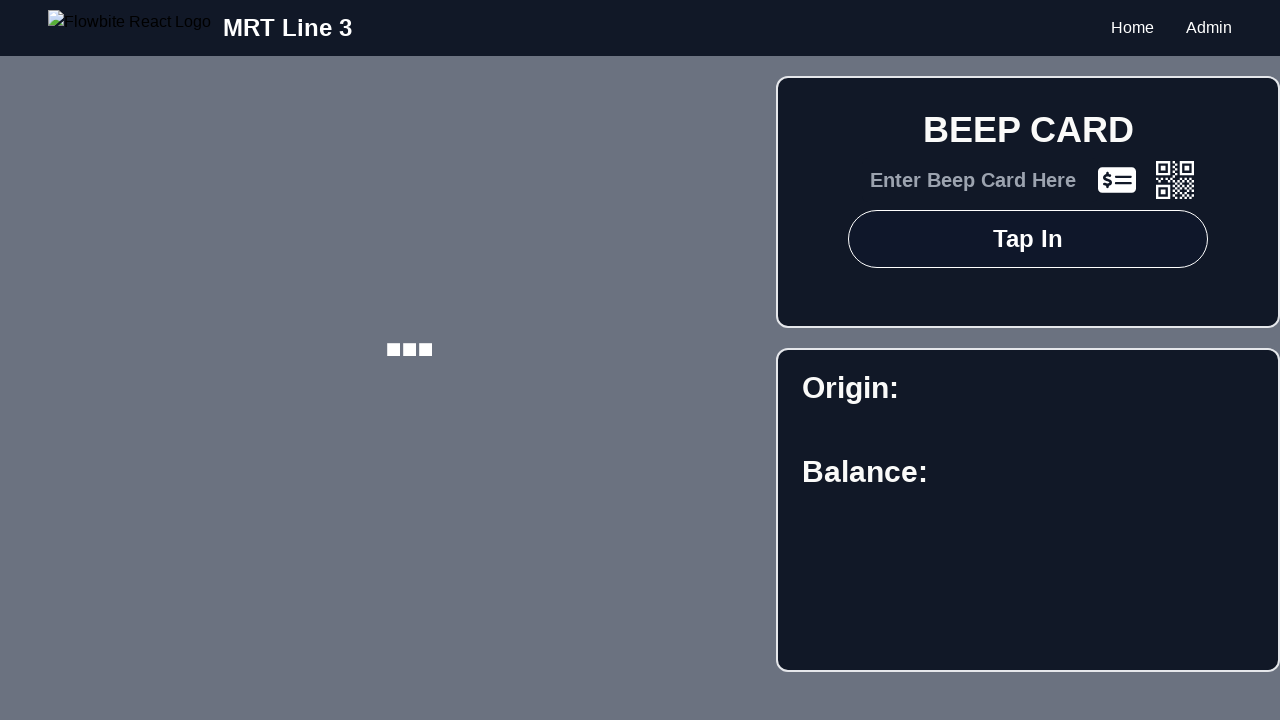

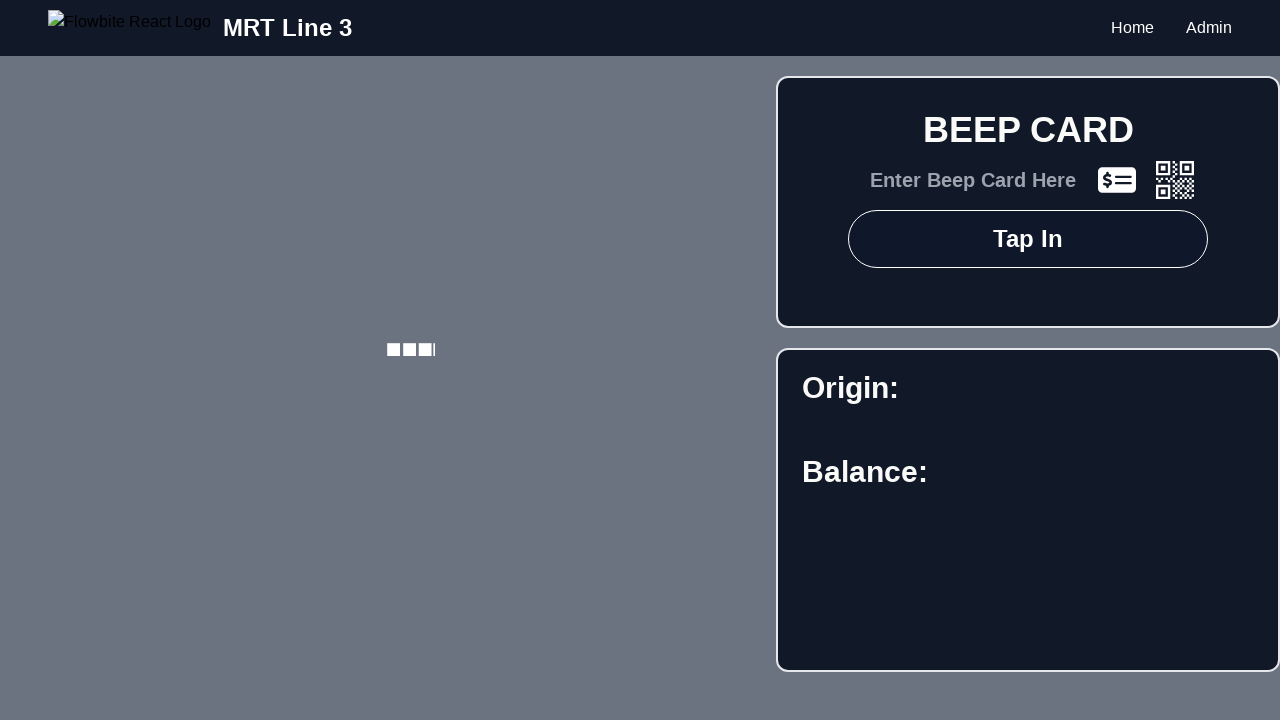